Tests valid addition with decimal numbers using dot notation

Starting URL: https://testsheepnz.github.io/BasicCalculator.html

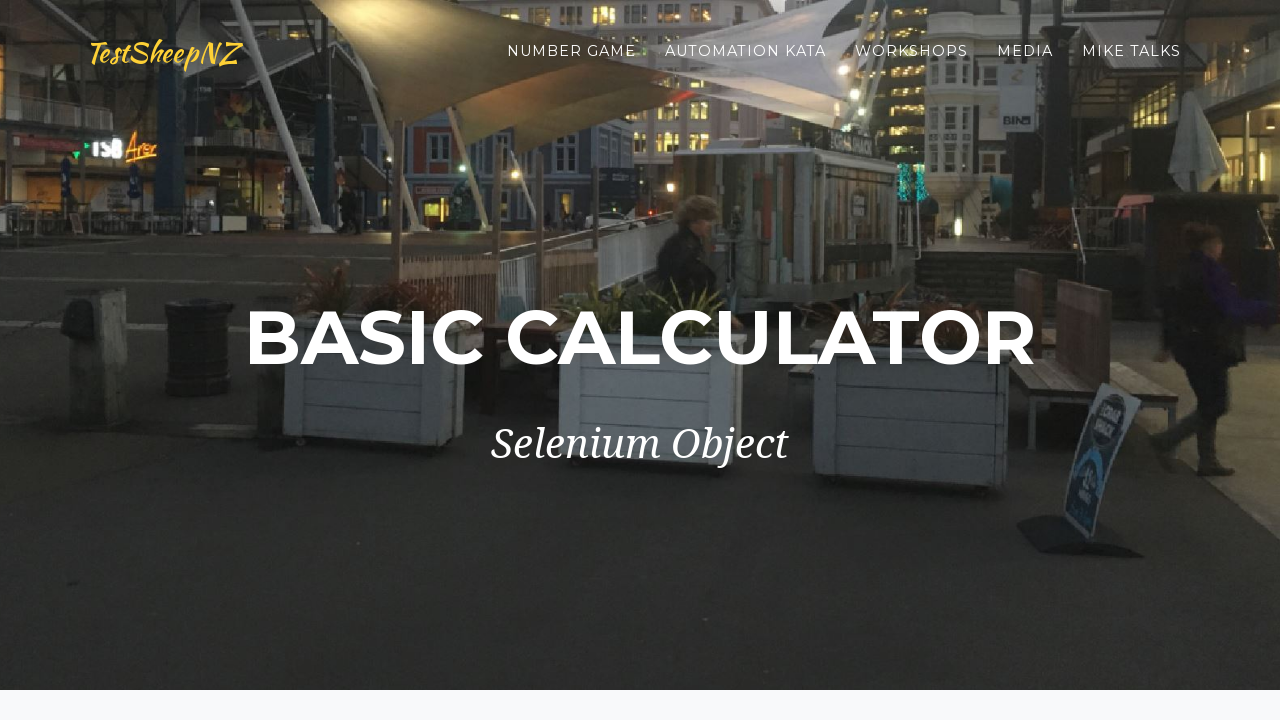

Filled first number field with 2.5 on #number1Field
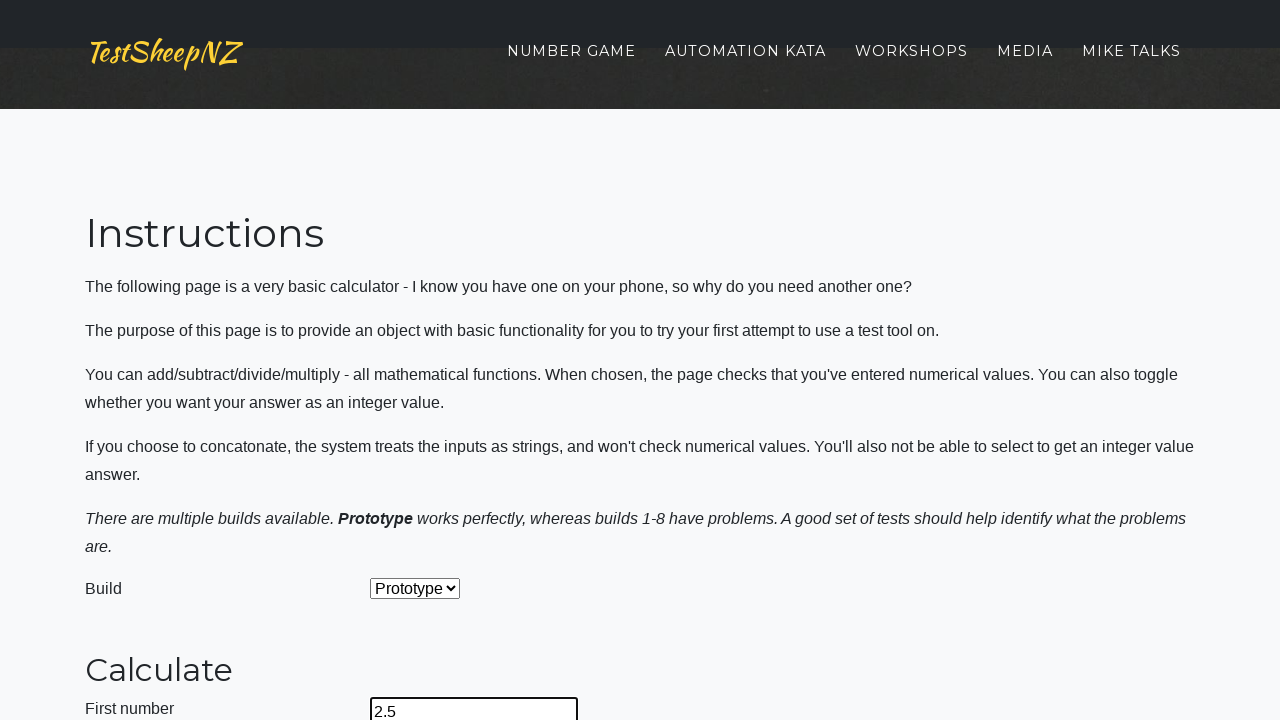

Filled second number field with 3.5 on #number2Field
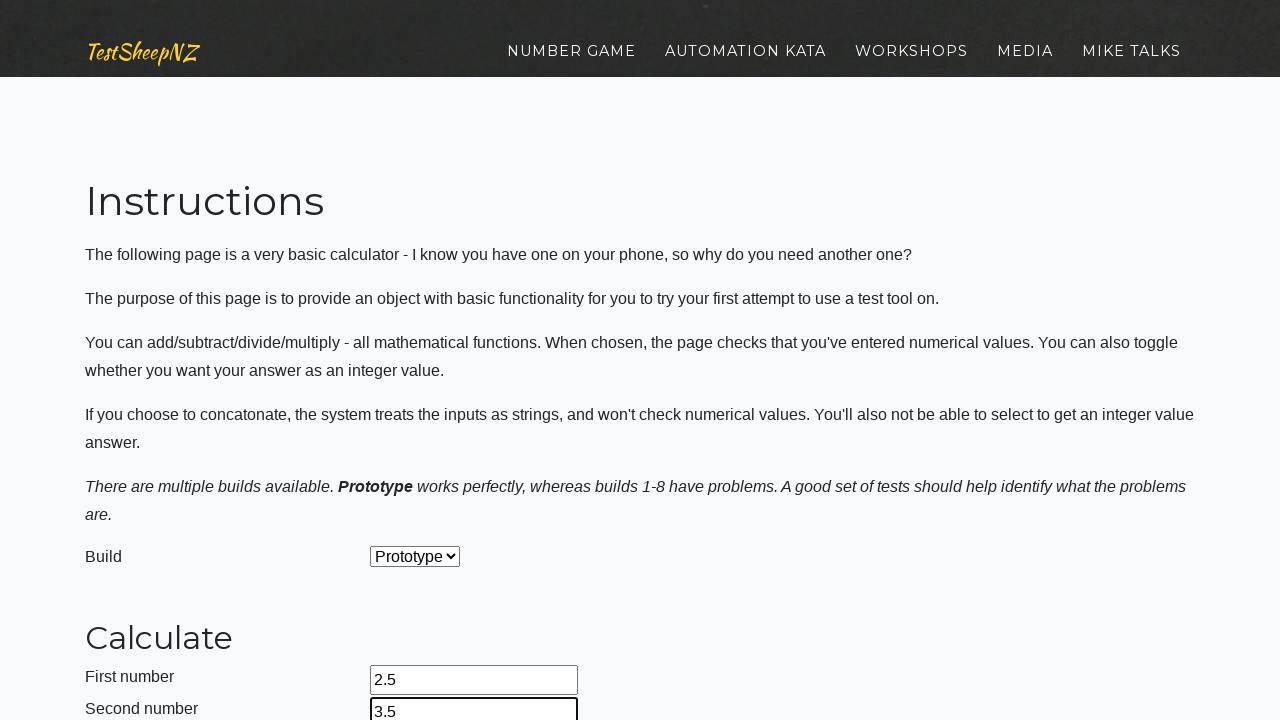

Selected Add operation from dropdown on #selectOperationDropdown
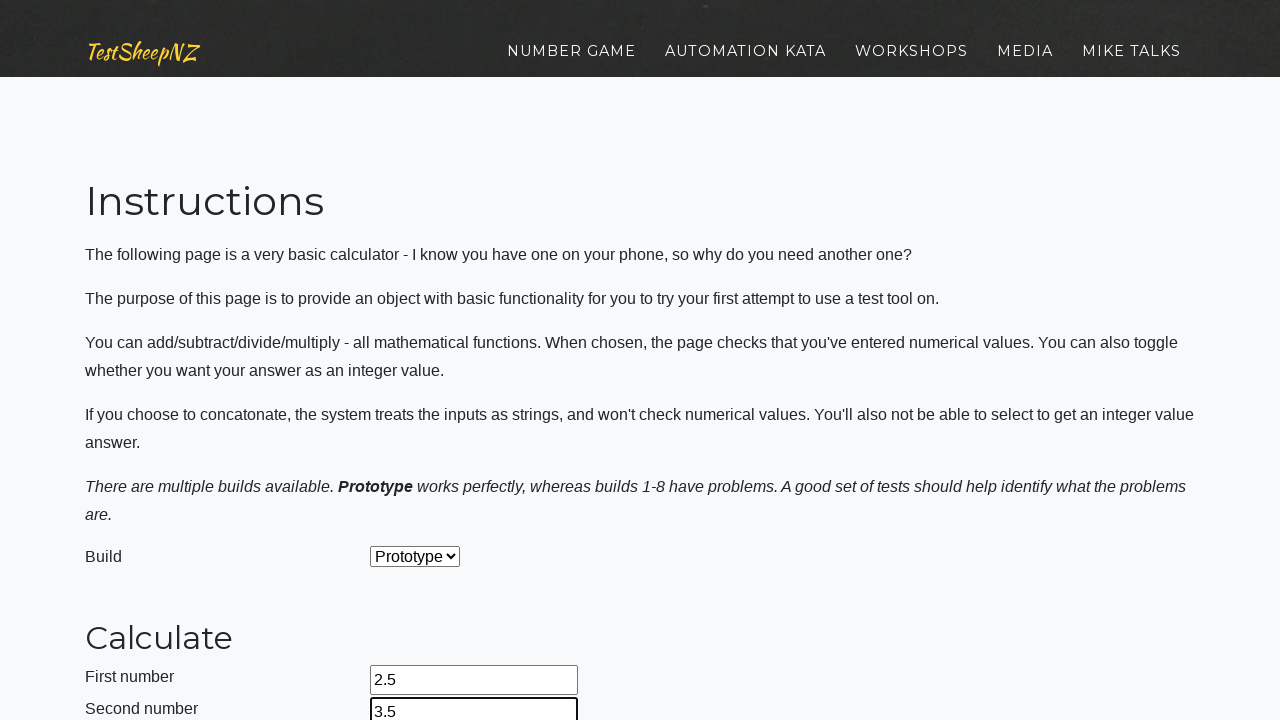

Clicked calculate button at (422, 361) on #calculateButton
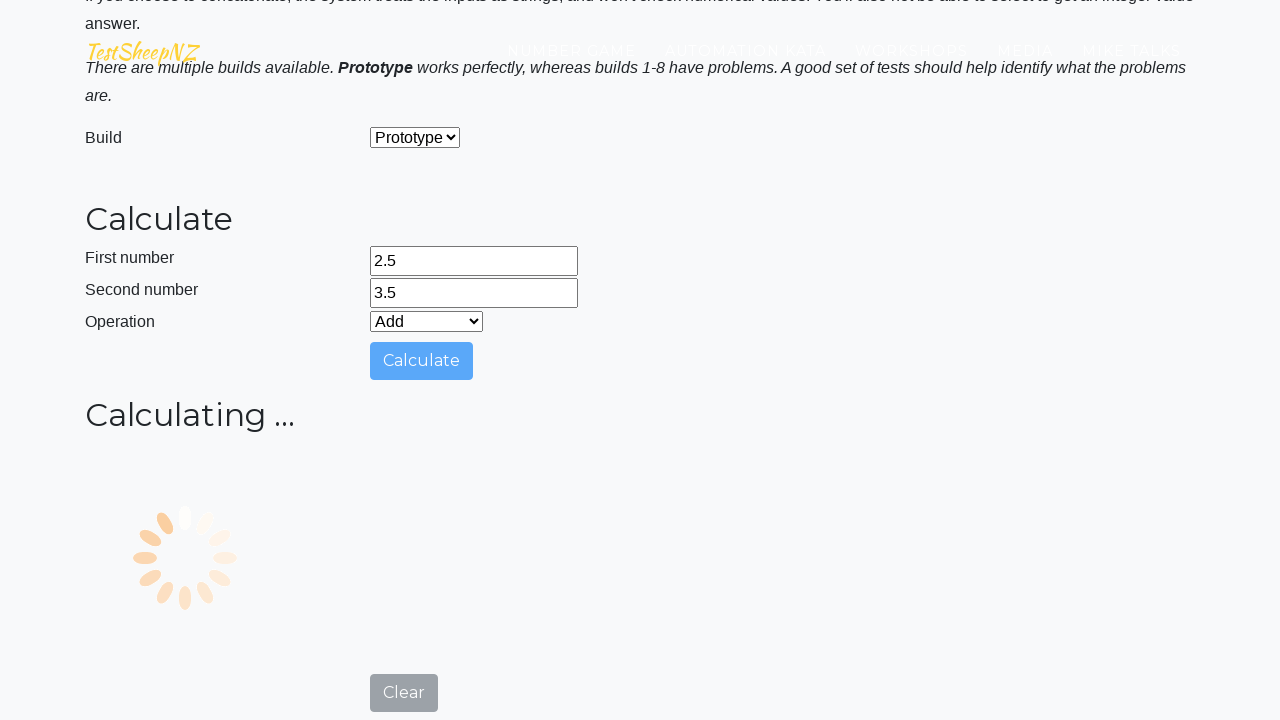

Waited for result to be calculated
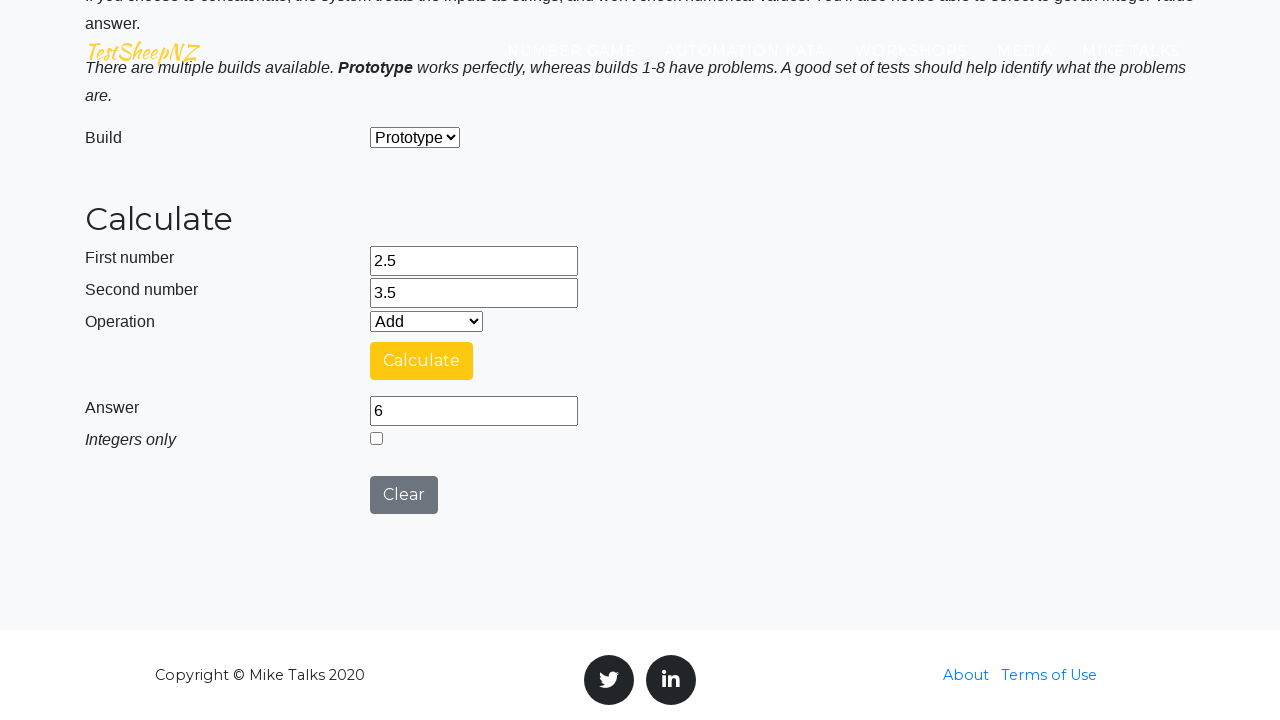

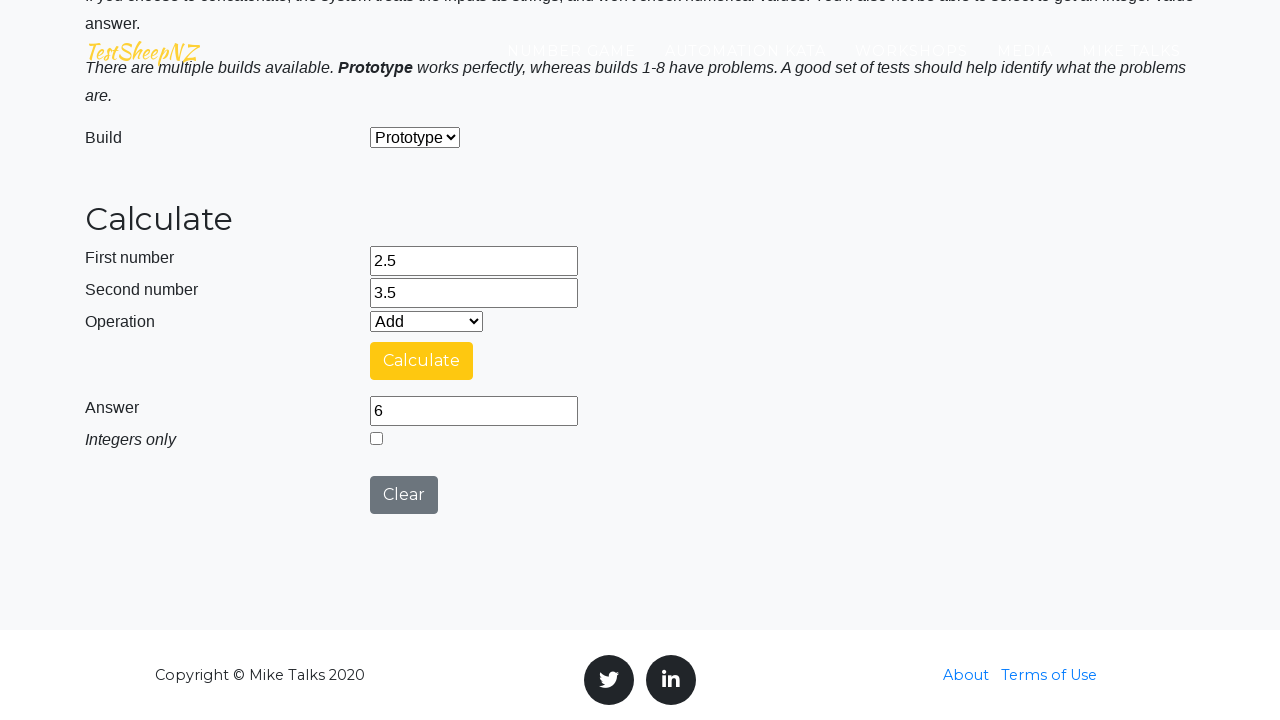